Tests the Playwright documentation website by verifying the page title, checking the "Get Started" link attributes, clicking it, and verifying the Installation heading is visible on the resulting page.

Starting URL: https://playwright.dev

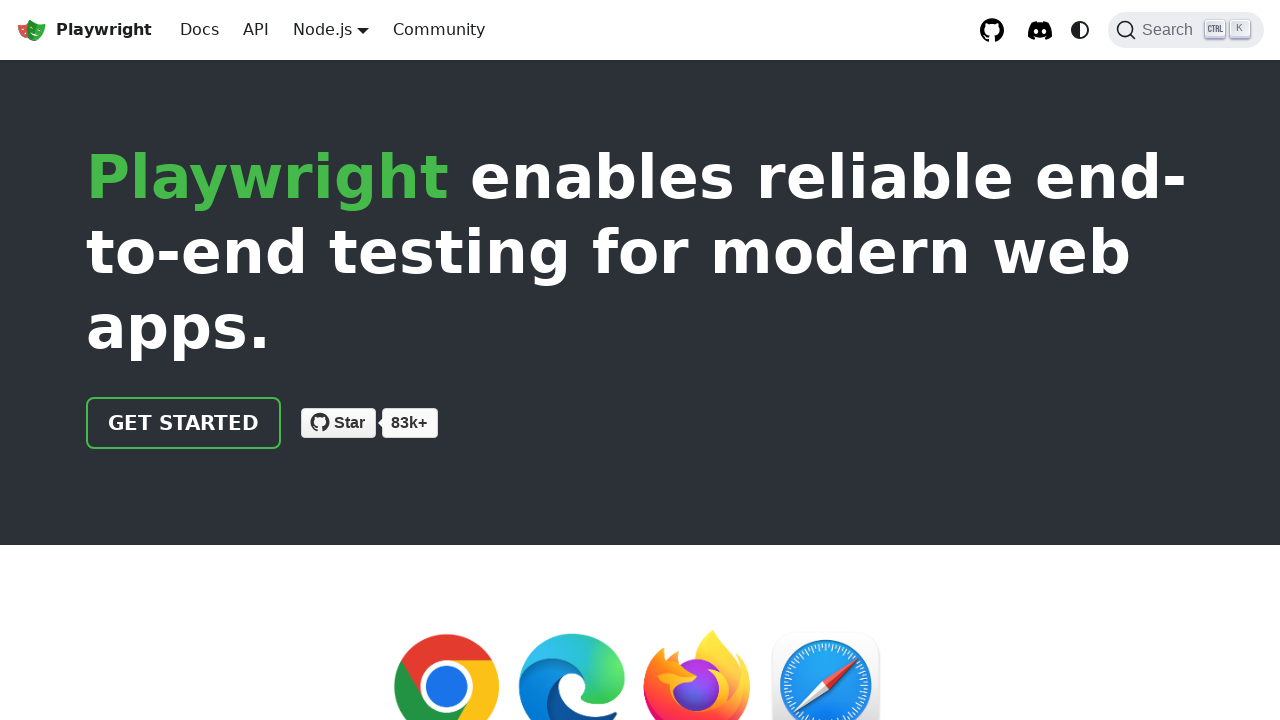

Verified page title contains 'Playwright'
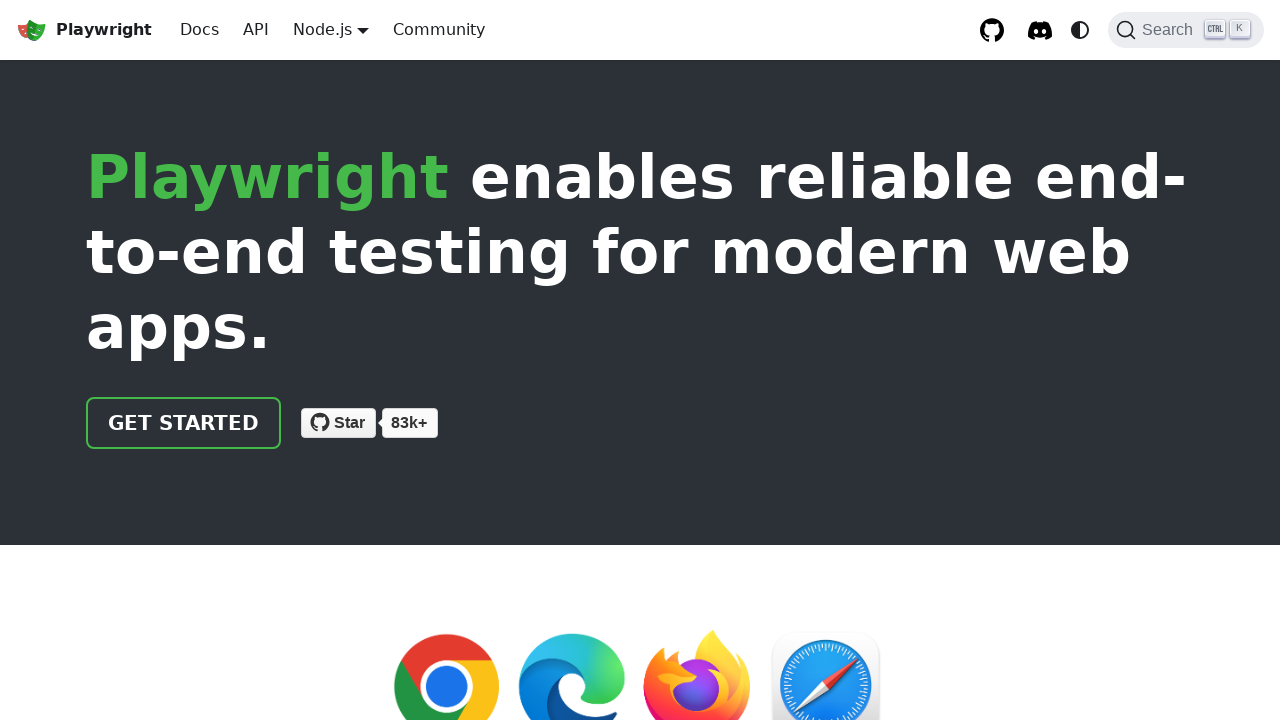

Located the 'Get Started' link
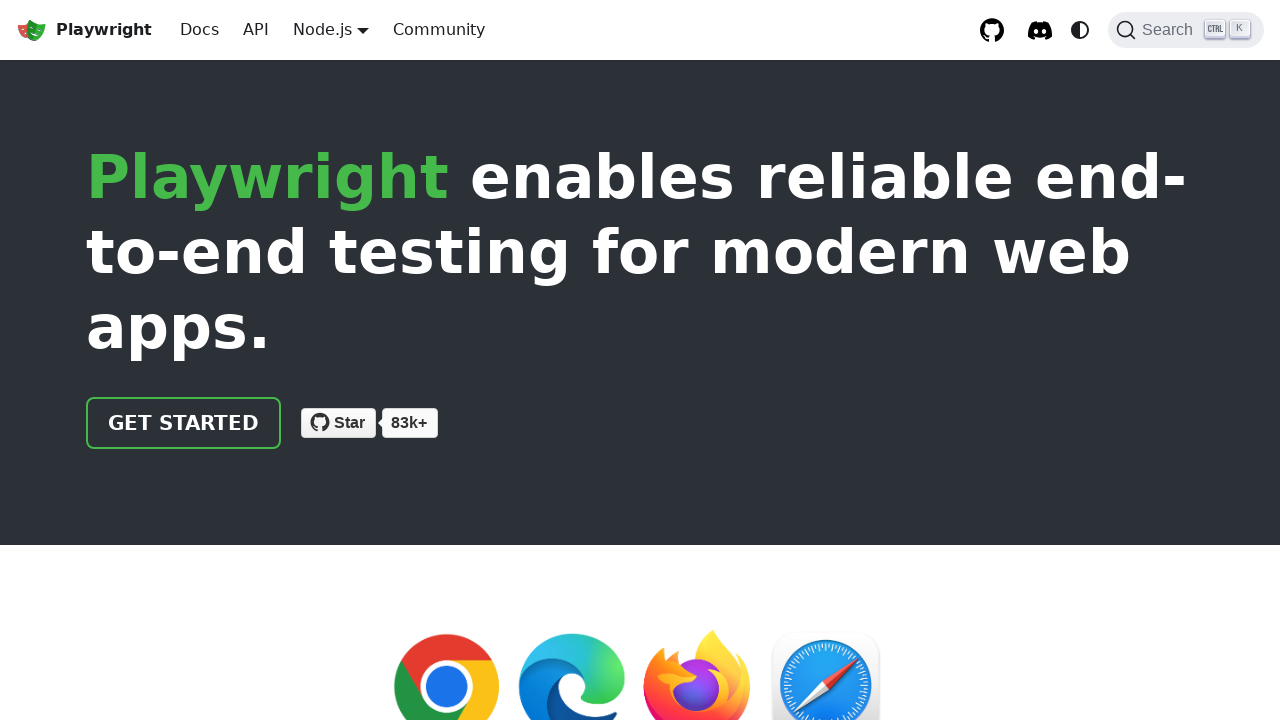

Verified 'Get Started' link href attribute is '/docs/intro'
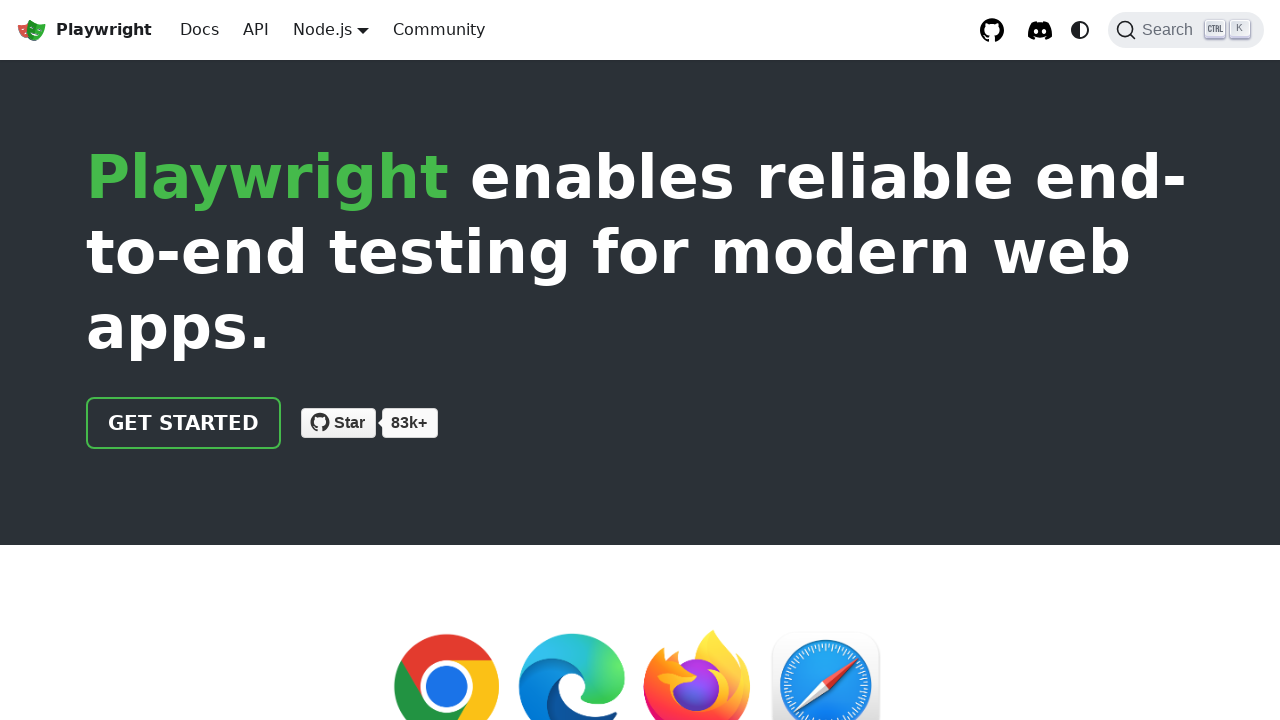

Clicked the 'Get Started' link at (184, 423) on internal:role=link[name="Get Started"i]
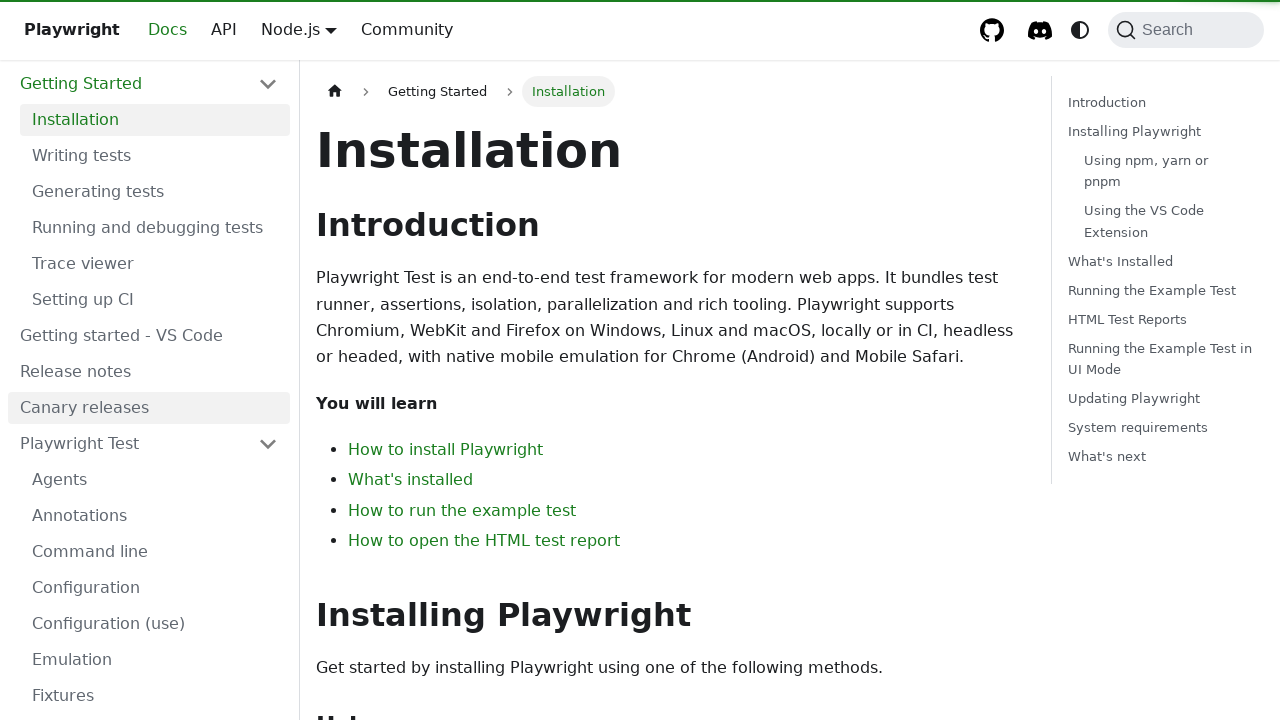

Verified 'Installation' heading is visible on the page
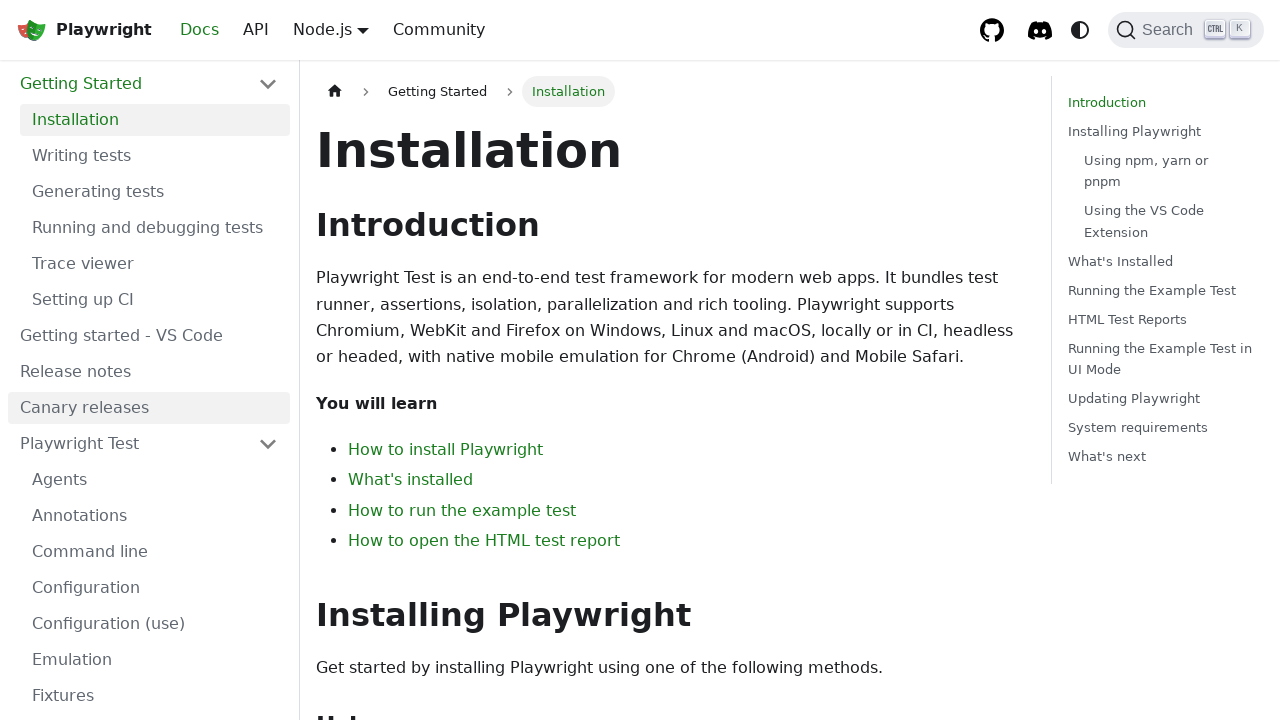

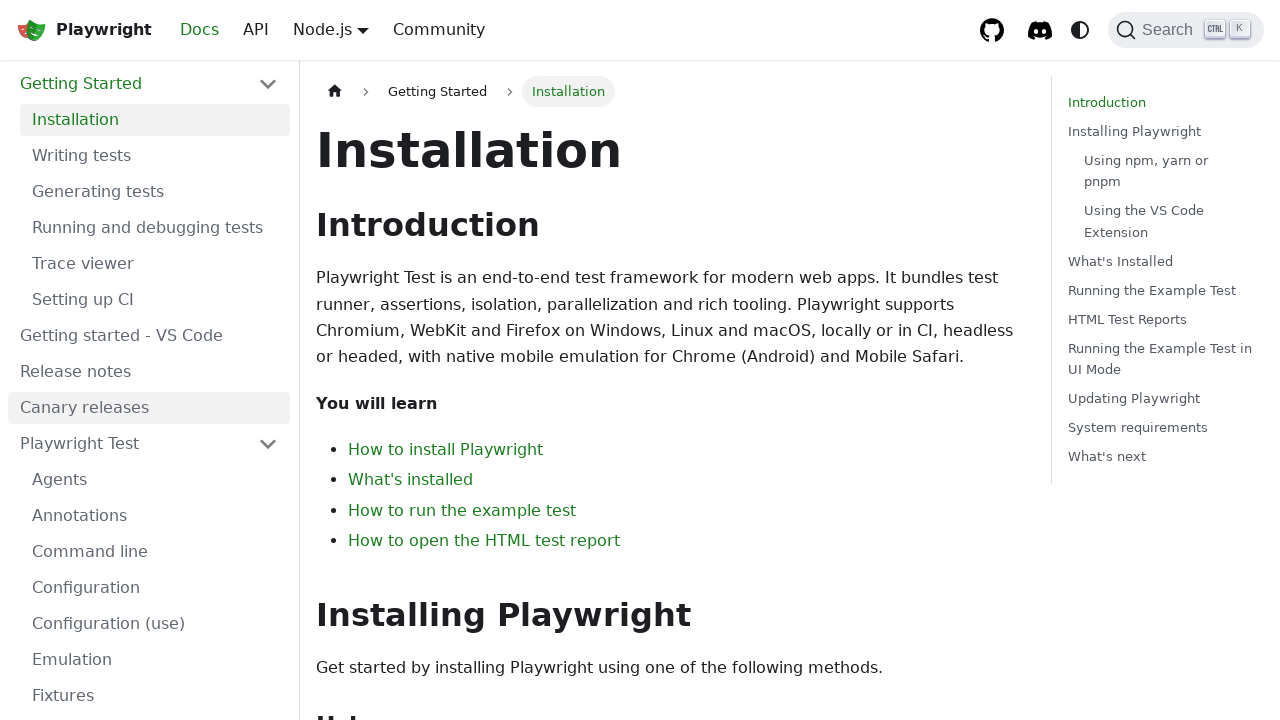